Navigates to a training support website and clicks on the "about" link to navigate to the about page

Starting URL: https://v1.training-support.net

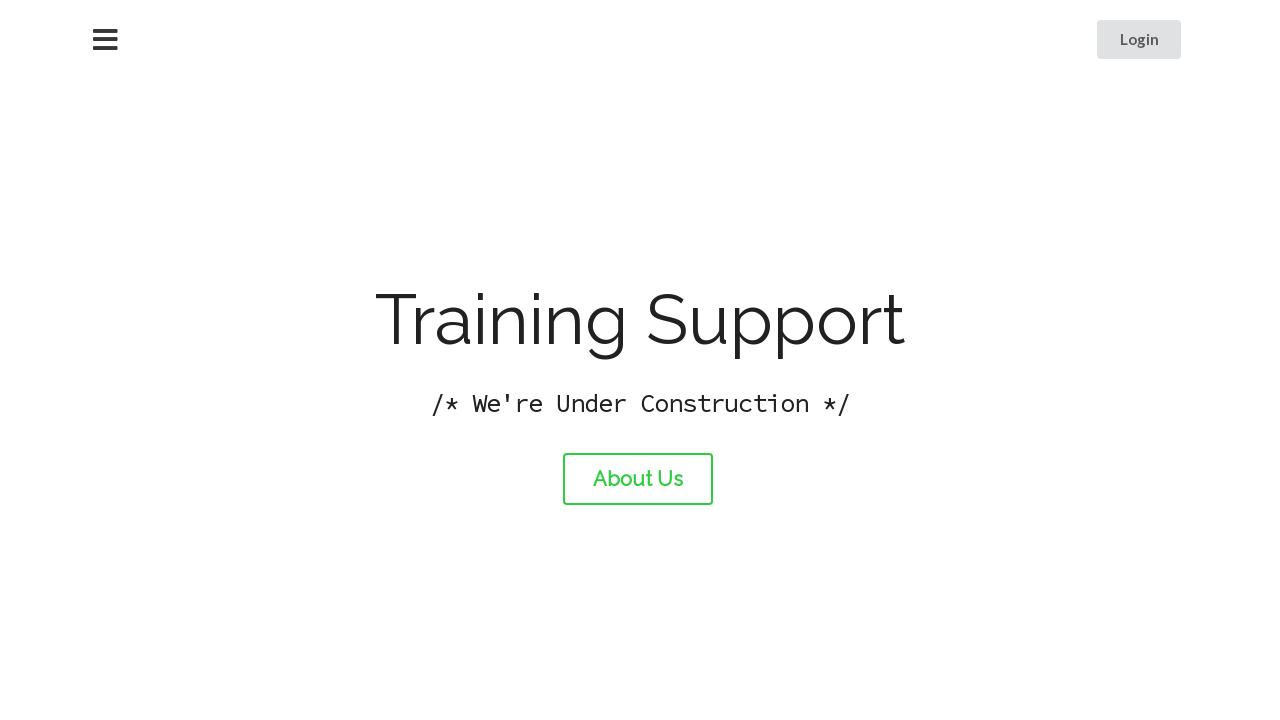

Navigated to training support website at https://v1.training-support.net
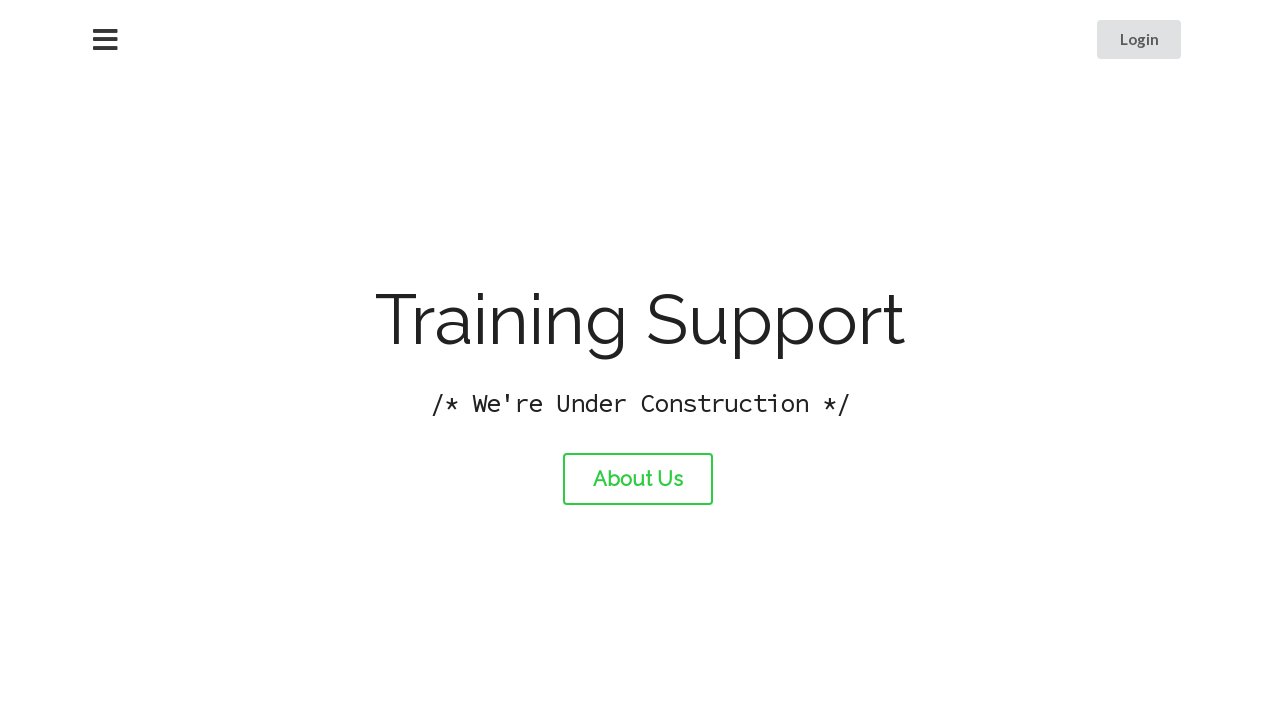

Clicked on the about link at (638, 479) on #about-link
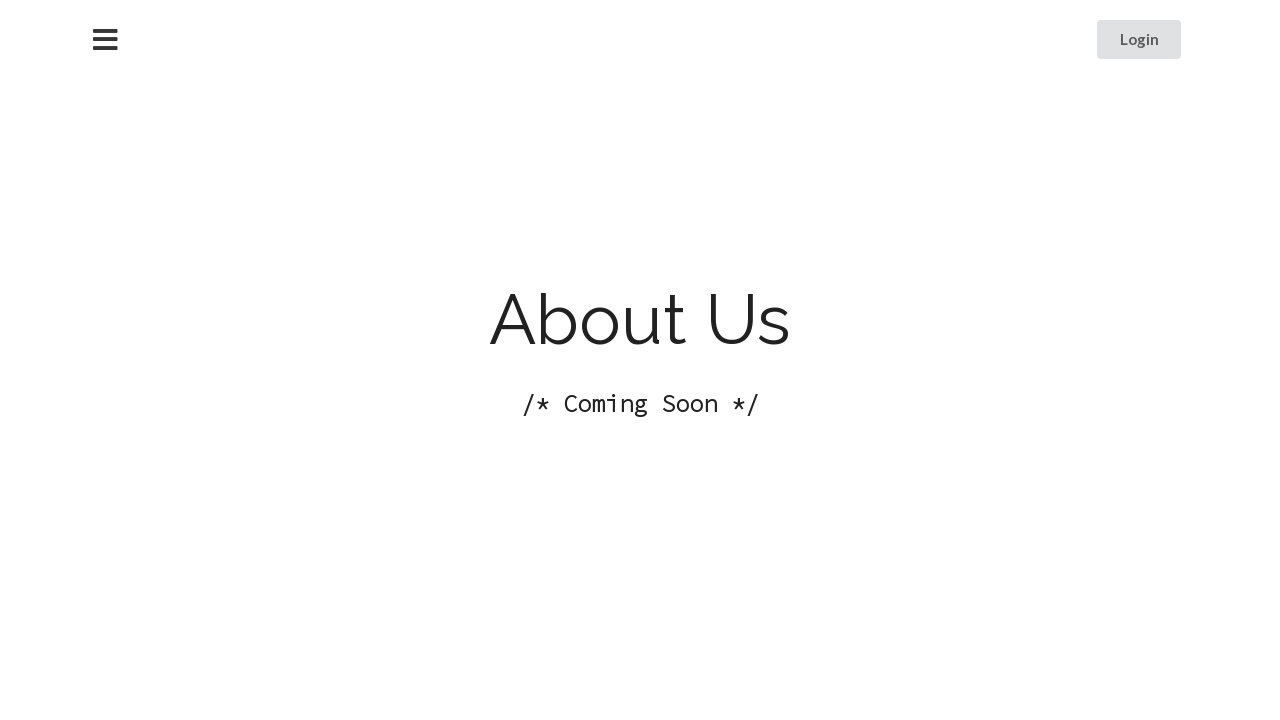

About page loaded successfully
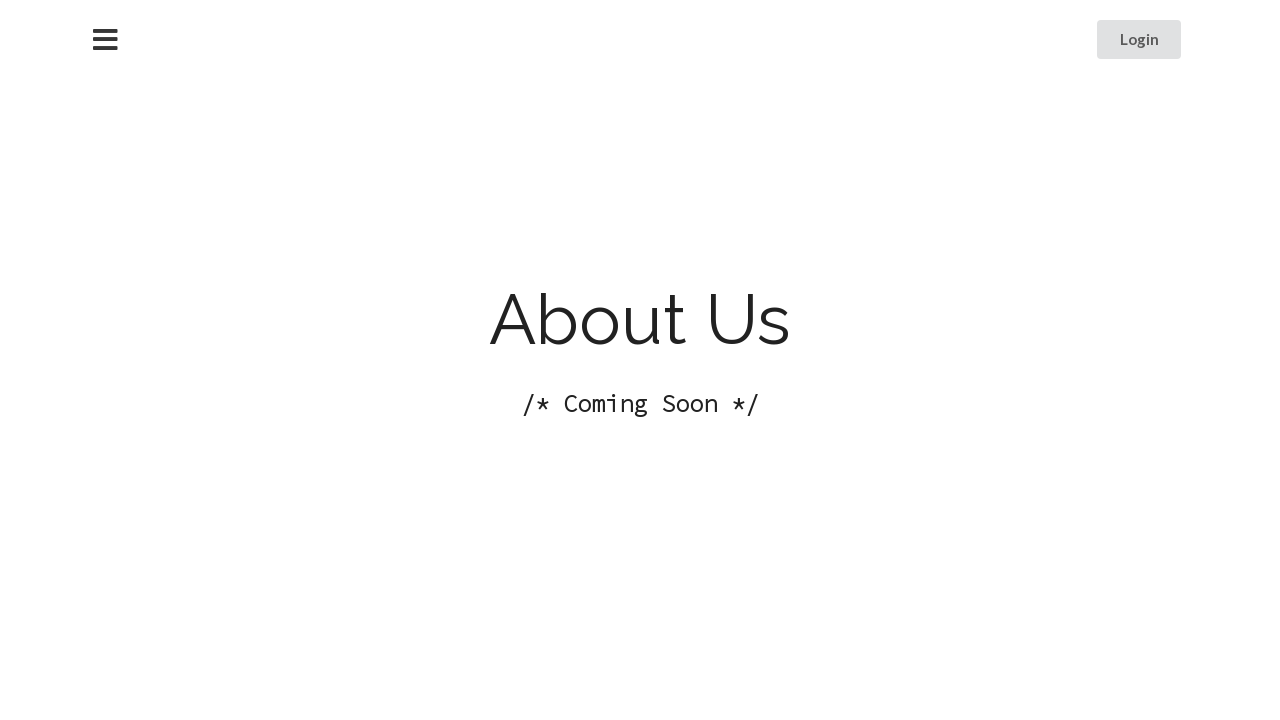

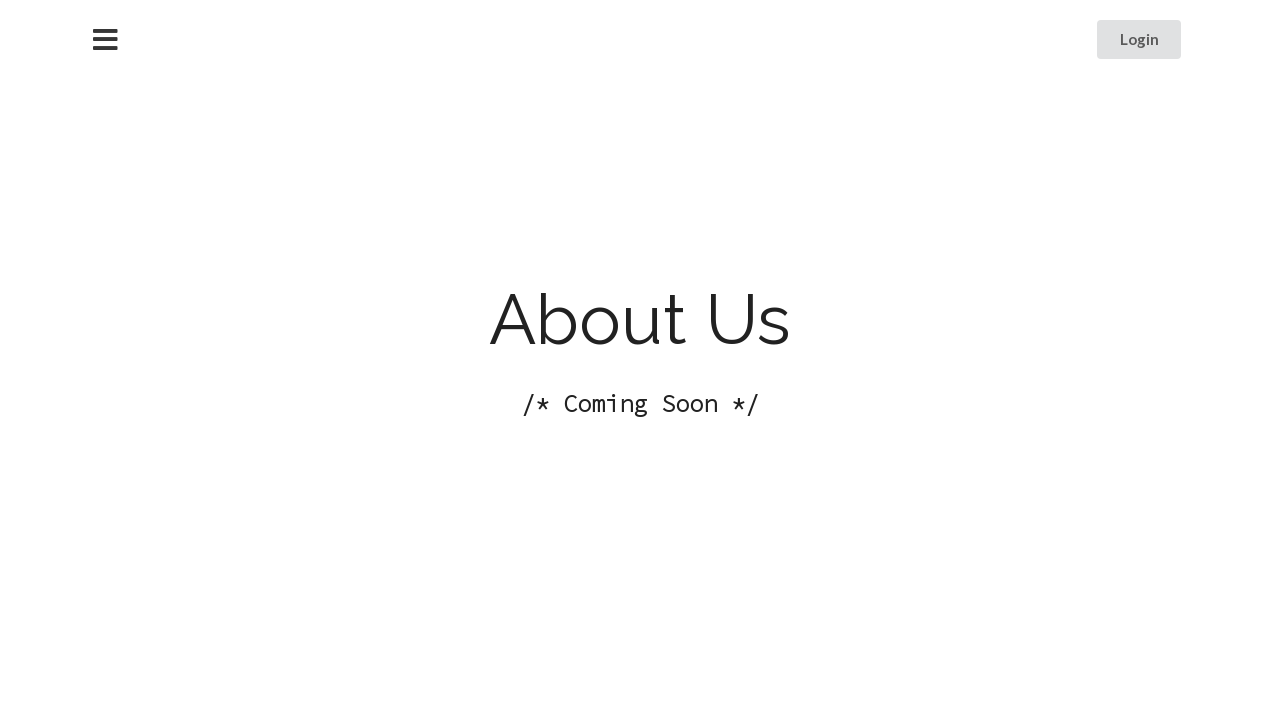